Tests an explicit wait scenario where the script waits for a price to change to $100, then clicks a book button, calculates a value using a mathematical formula based on displayed input, and submits the answer.

Starting URL: http://suninjuly.github.io/explicit_wait2.html

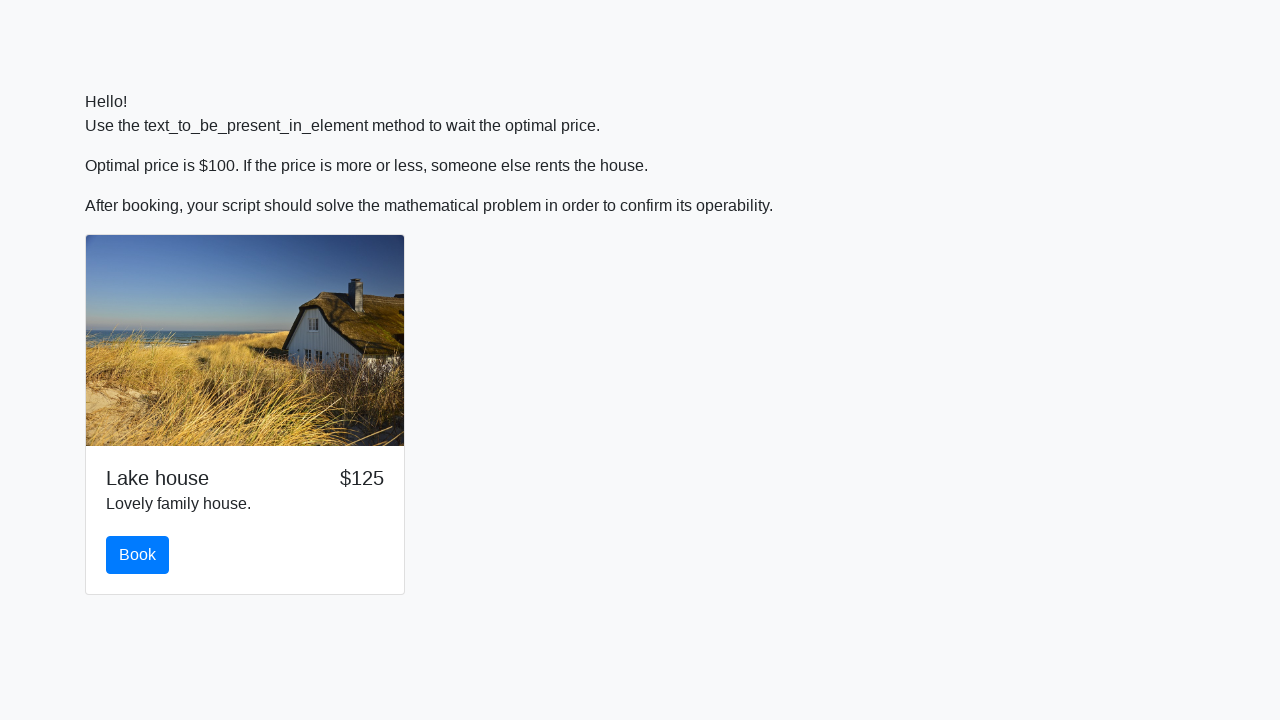

Waited for price to change to $100
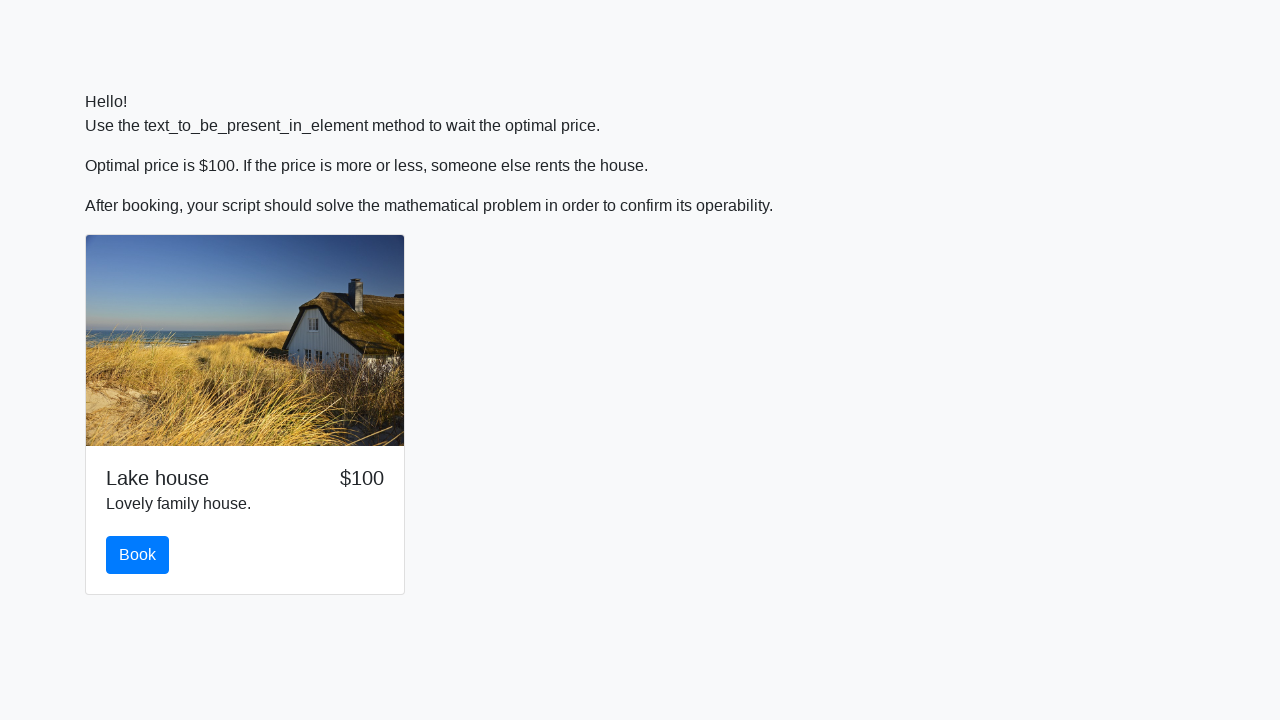

Clicked the book button at (138, 555) on #book
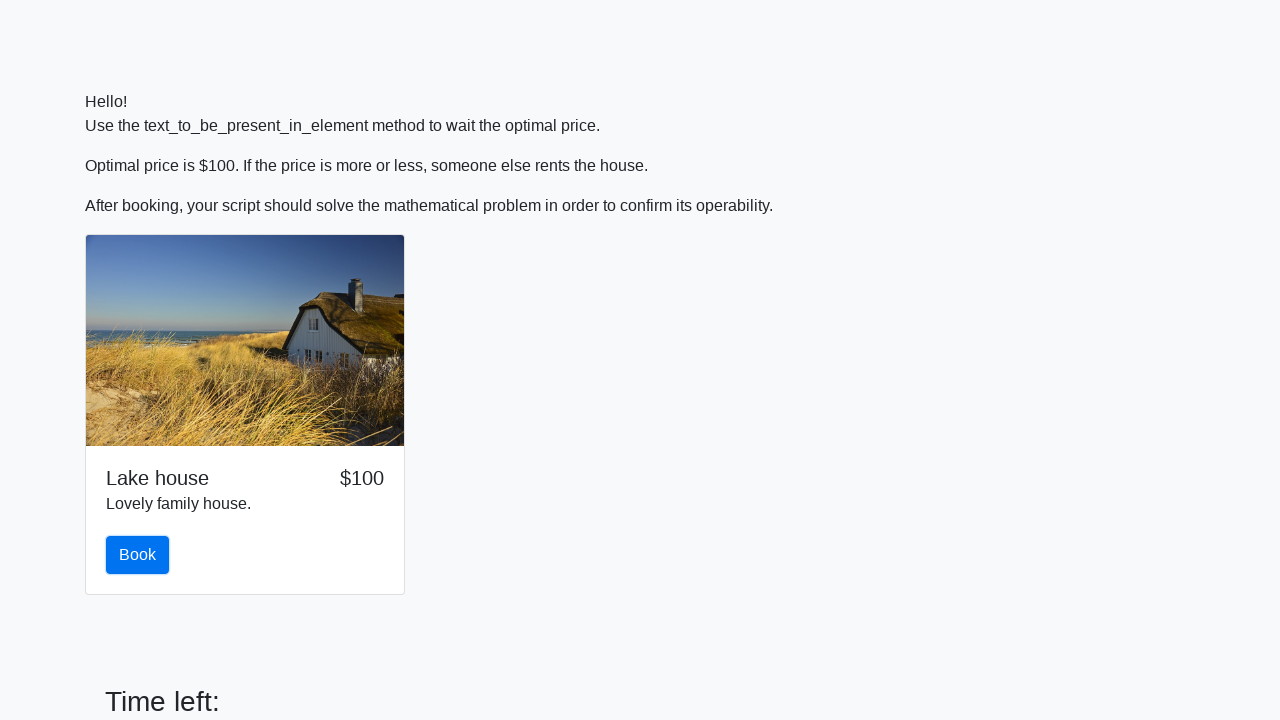

Retrieved input value: 359
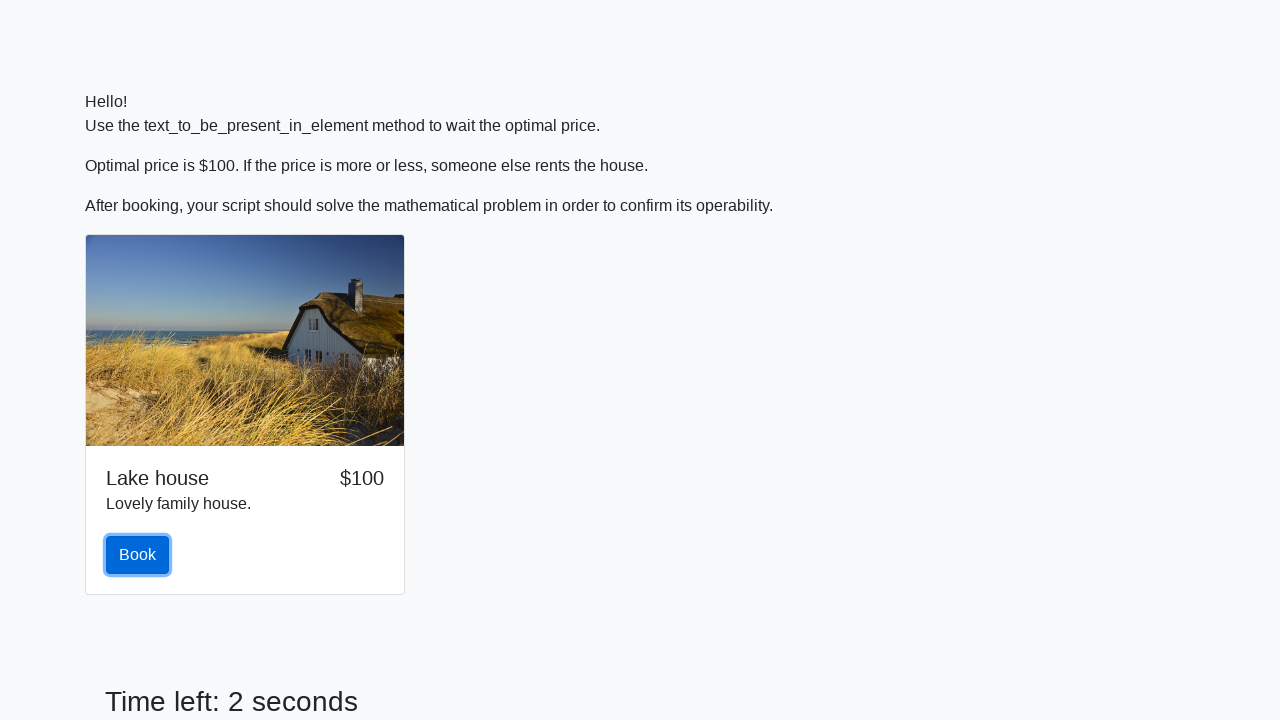

Calculated answer using mathematical formula: 2.2062797203389852
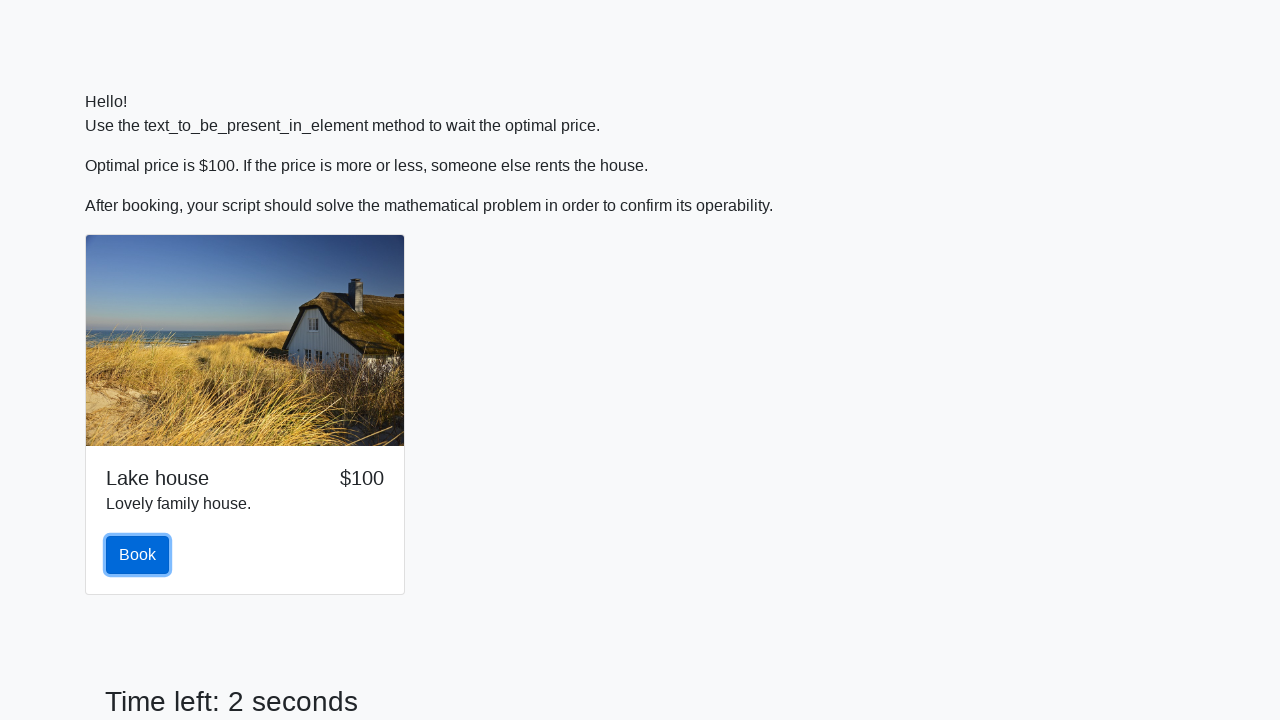

Filled answer field with calculated value: 2.2062797203389852 on #answer
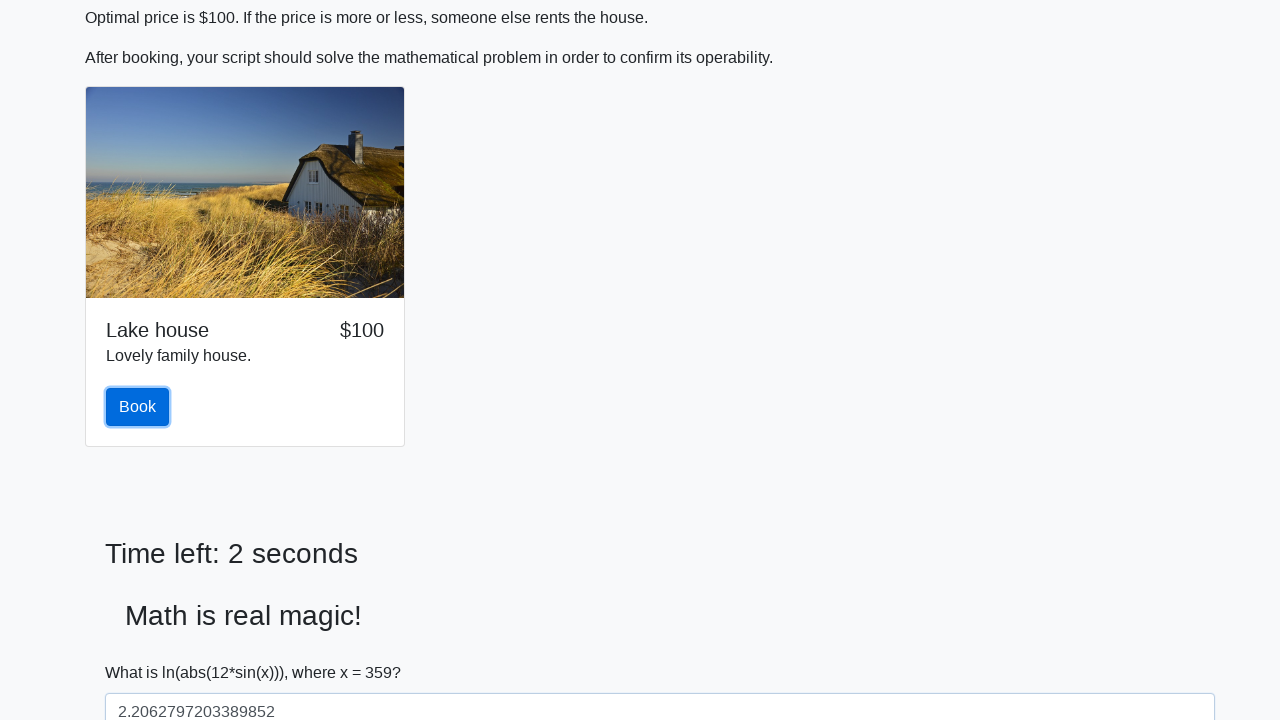

Clicked the solve button to submit answer at (143, 651) on #solve
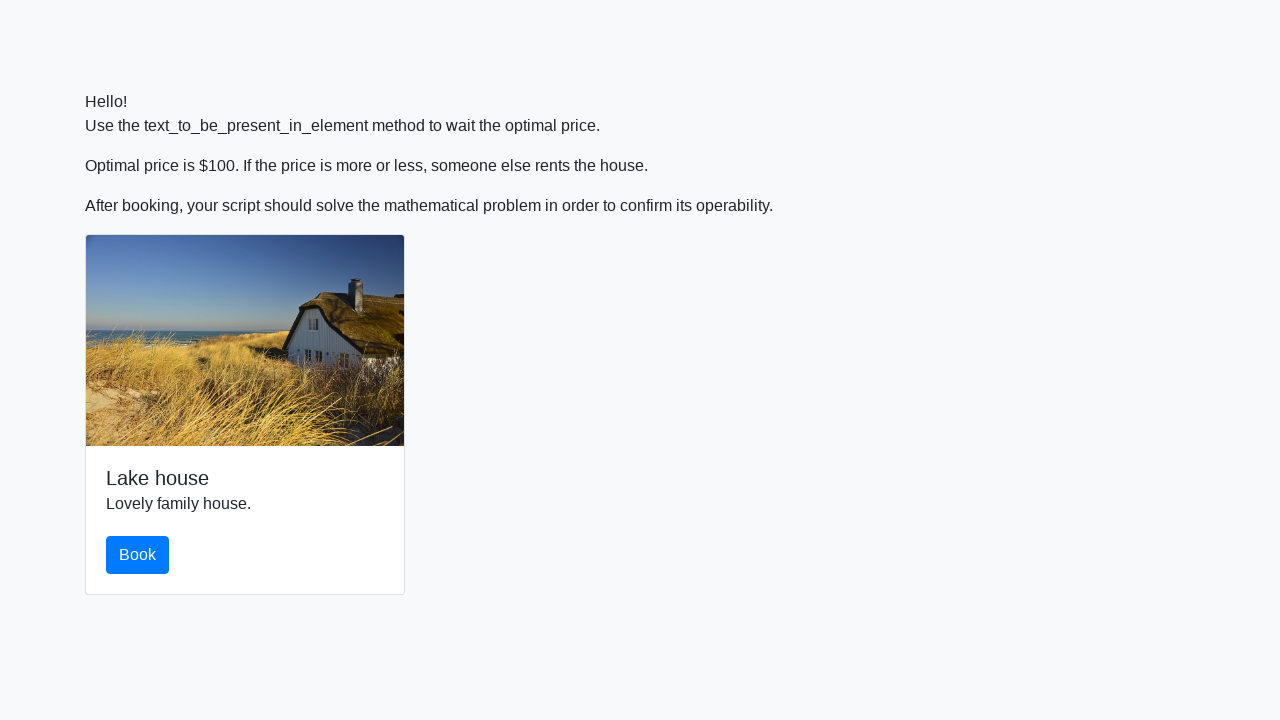

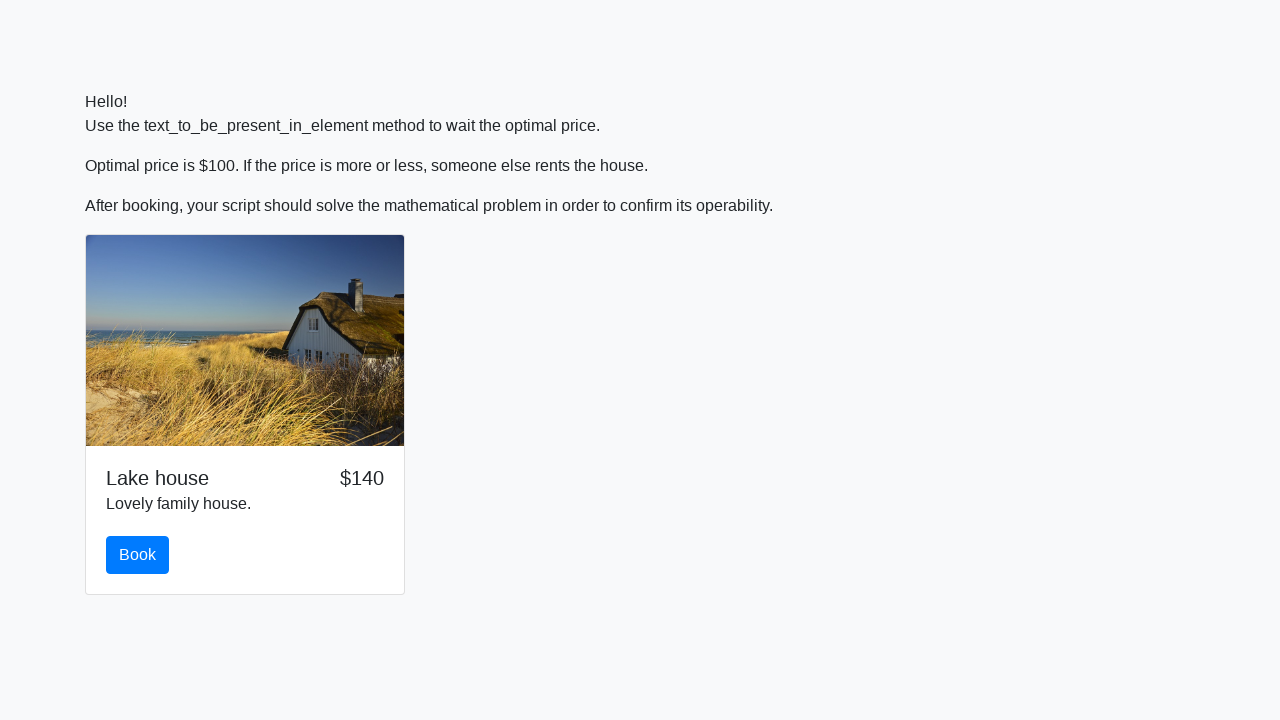